Tests registration form by entering email on landing page, navigating to registration form, and filling out user details including name, address, contact info, and language preferences

Starting URL: http://demo.automationtesting.in/Index.html

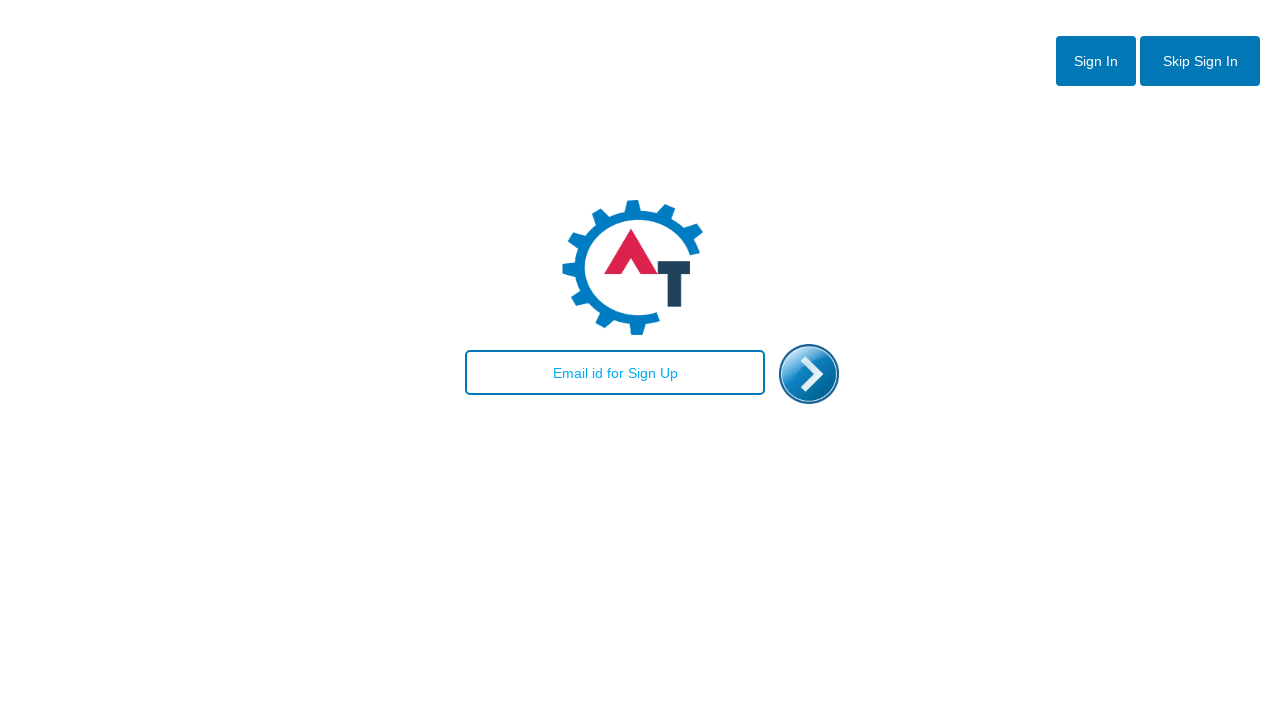

Filled email field with 'abc@gmail.com' on landing page on #email
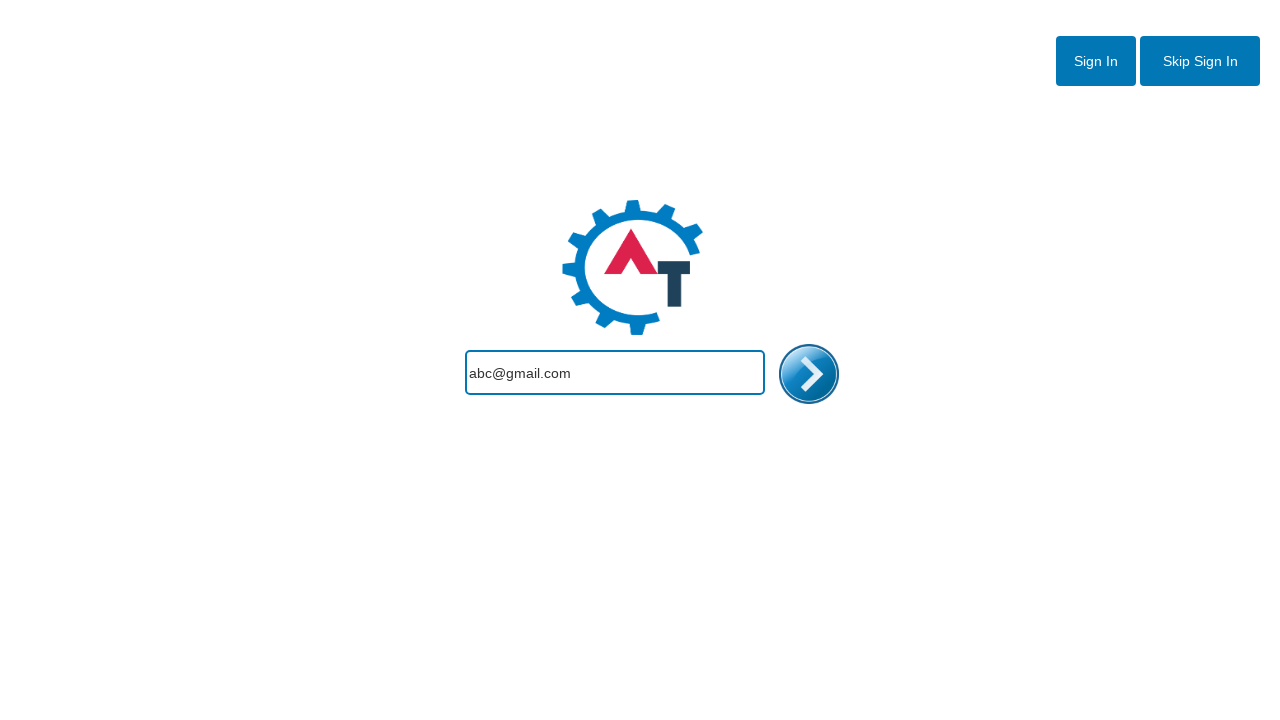

Clicked arrow button to proceed to registration form at (809, 374) on #enterimg
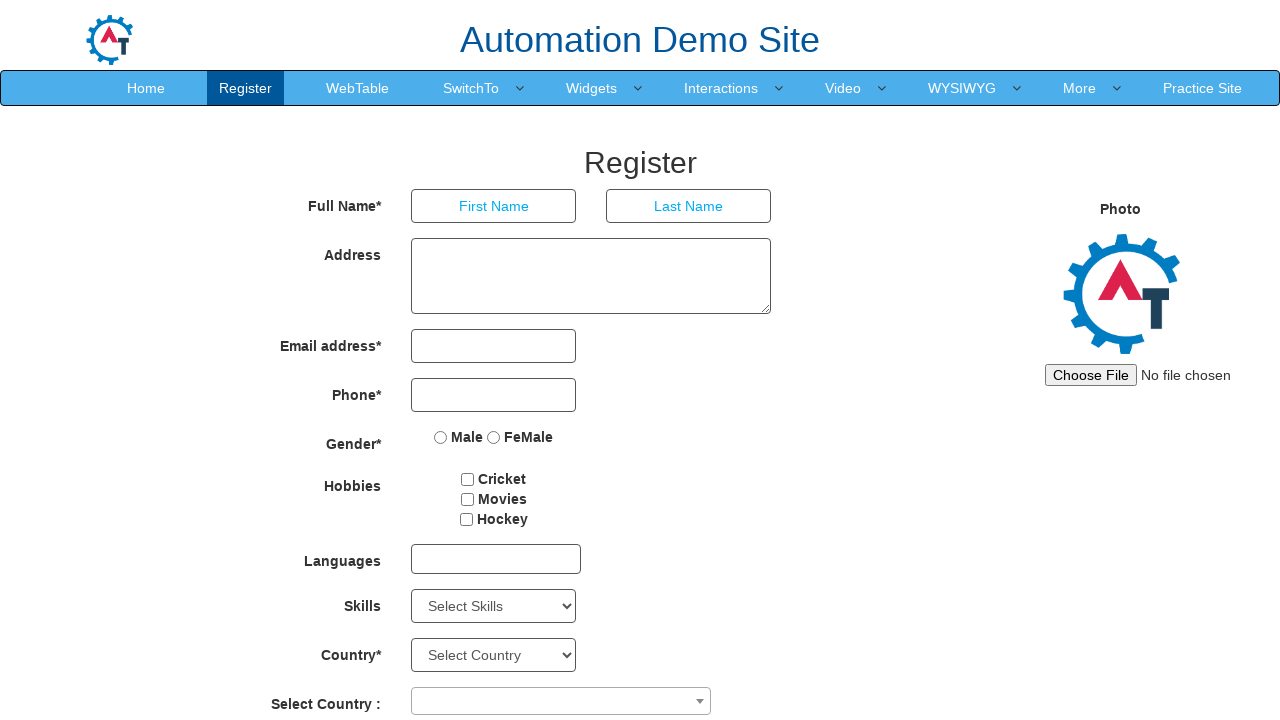

Filled first name field with 'Malak' on xpath=//*[@id="basicBootstrapForm"]/div[1]/div[1]/input
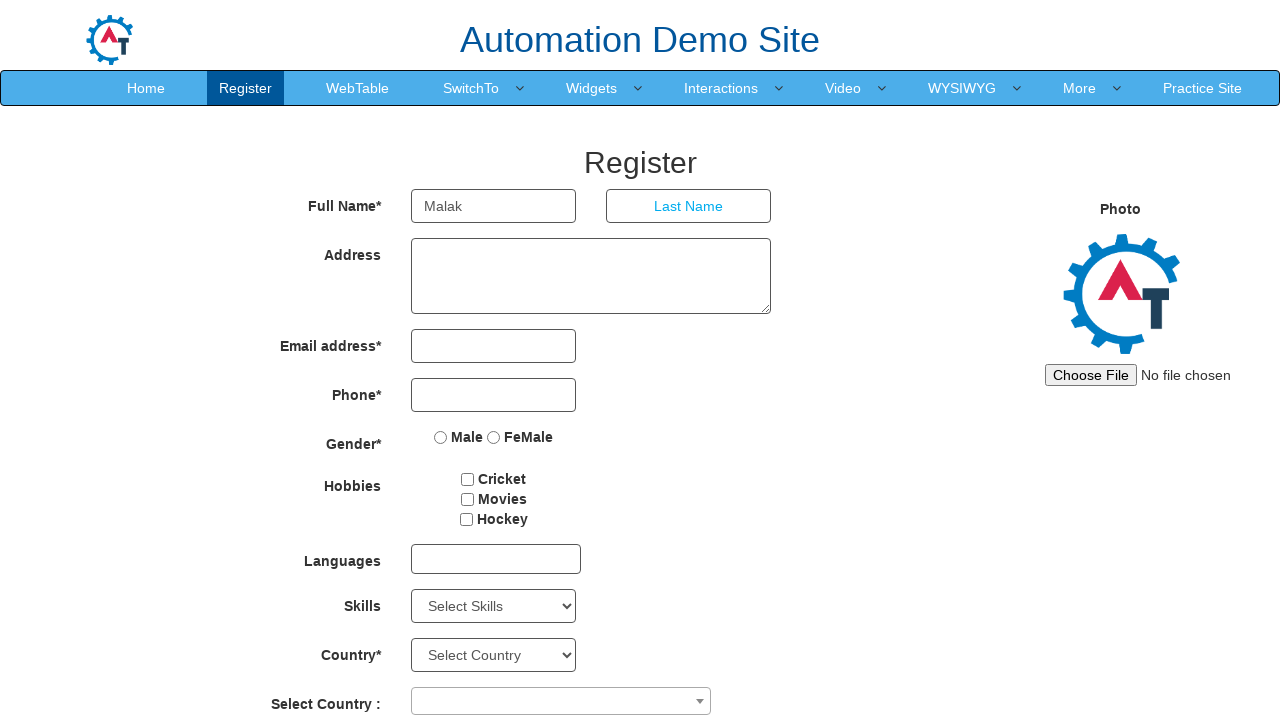

Filled last name field with 'Som' on xpath=//*[@id="basicBootstrapForm"]/div[1]/div[2]/input
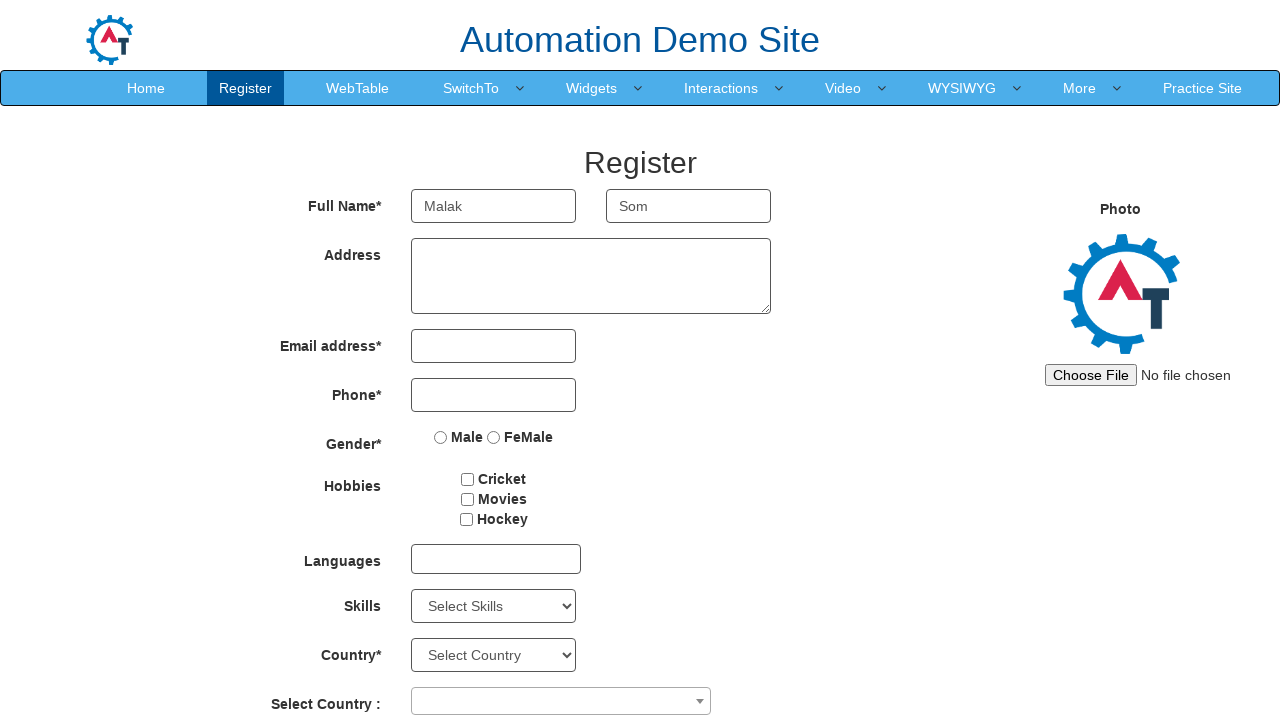

Filled address field with '123 abc St. Fairfax VA 22033' on xpath=//*[@id="basicBootstrapForm"]/div[2]/div/textarea
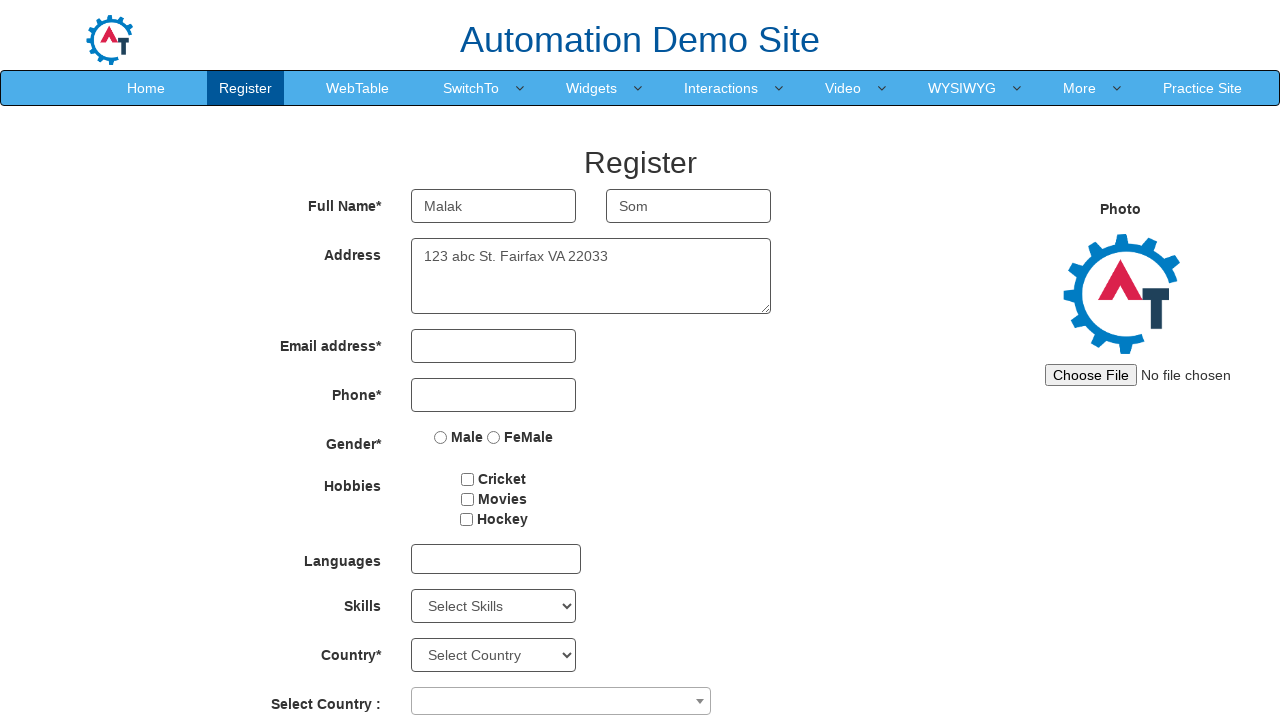

Filled email field in contact section with 'abc@gmail.com' on xpath=//input[@type='email']
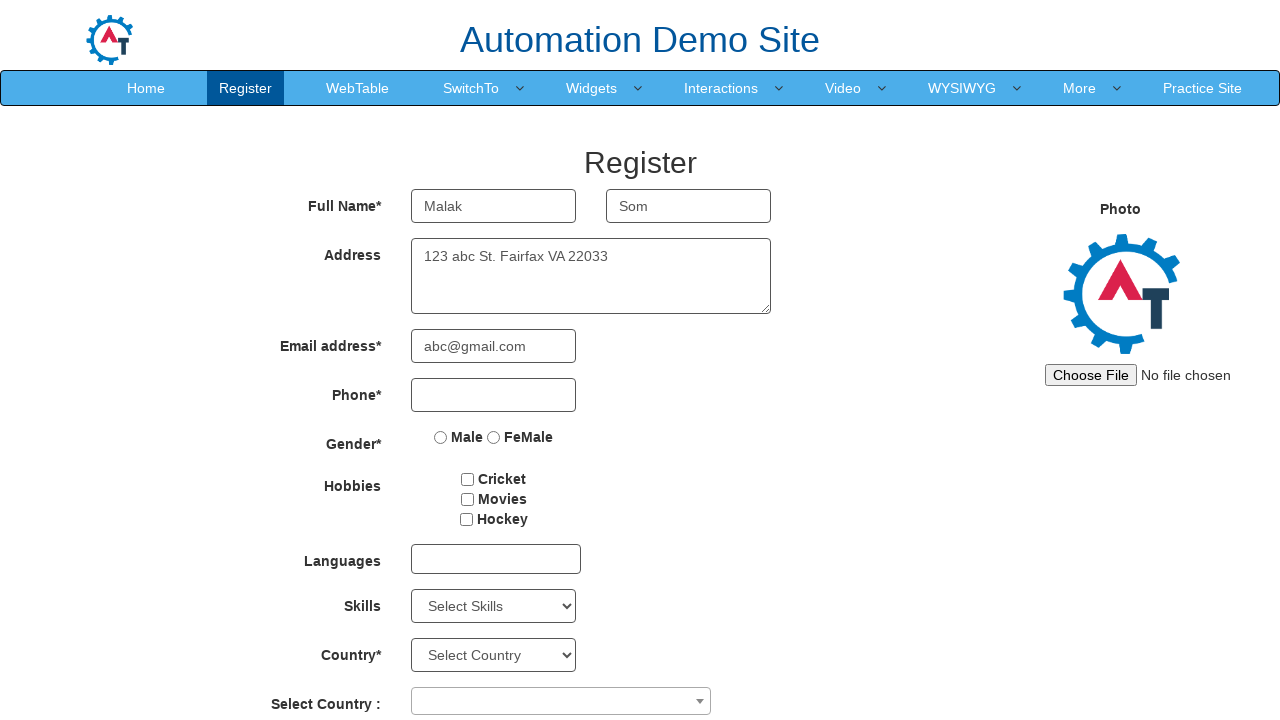

Filled phone number field with '703.731.9625' on xpath=//input[@type='tel']
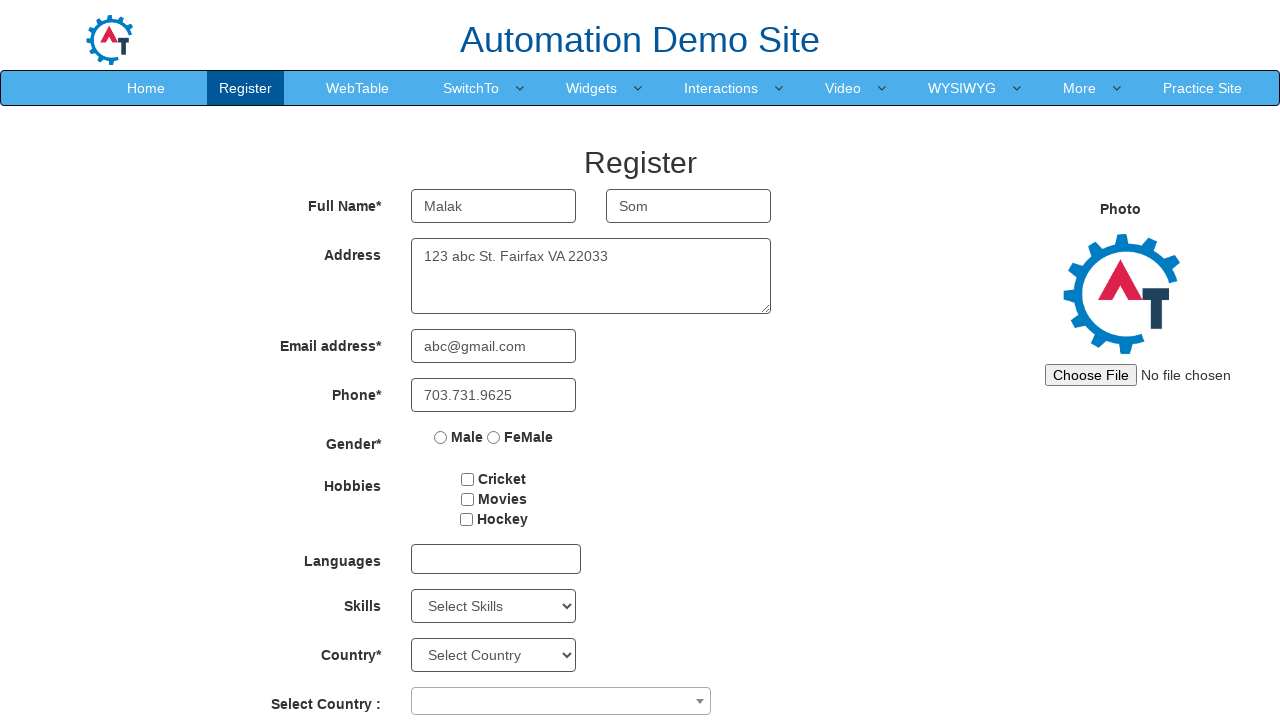

Selected gender radio button at (441, 437) on xpath=//*[@id="basicBootstrapForm"]/div[5]/div/label[1]/input
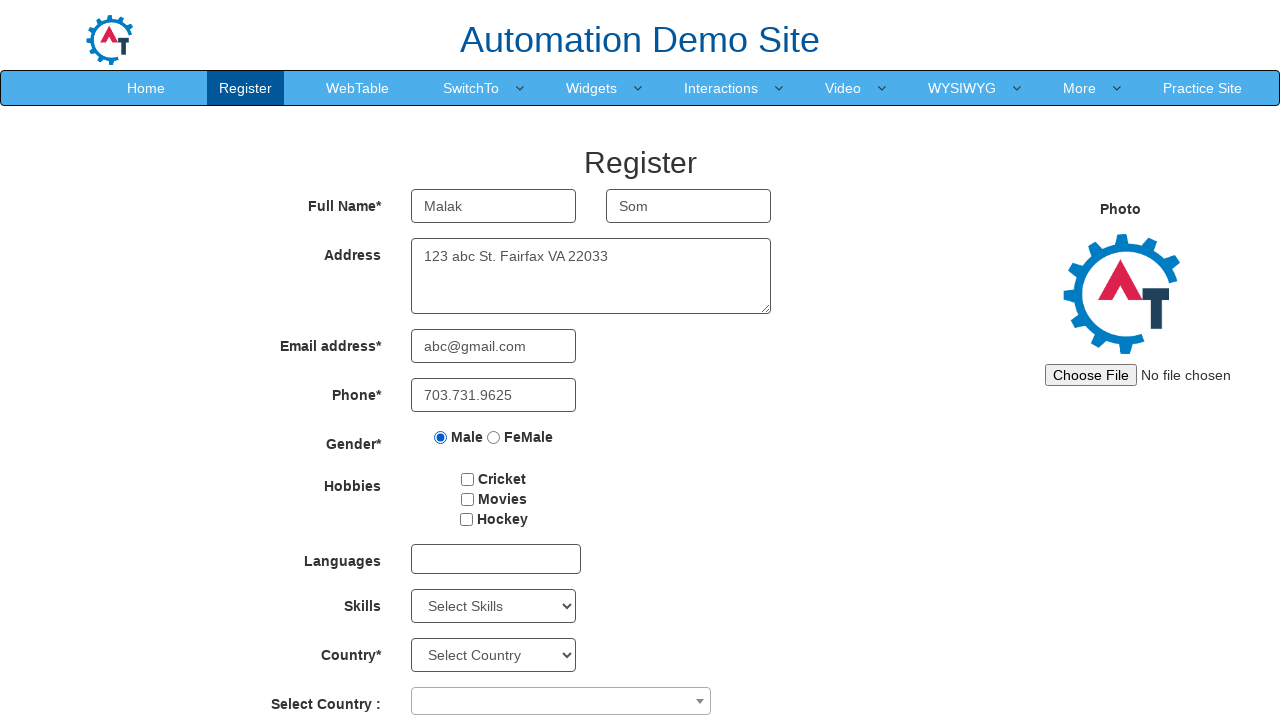

Opened language dropdown at (496, 559) on xpath=//div[@id='msdd']
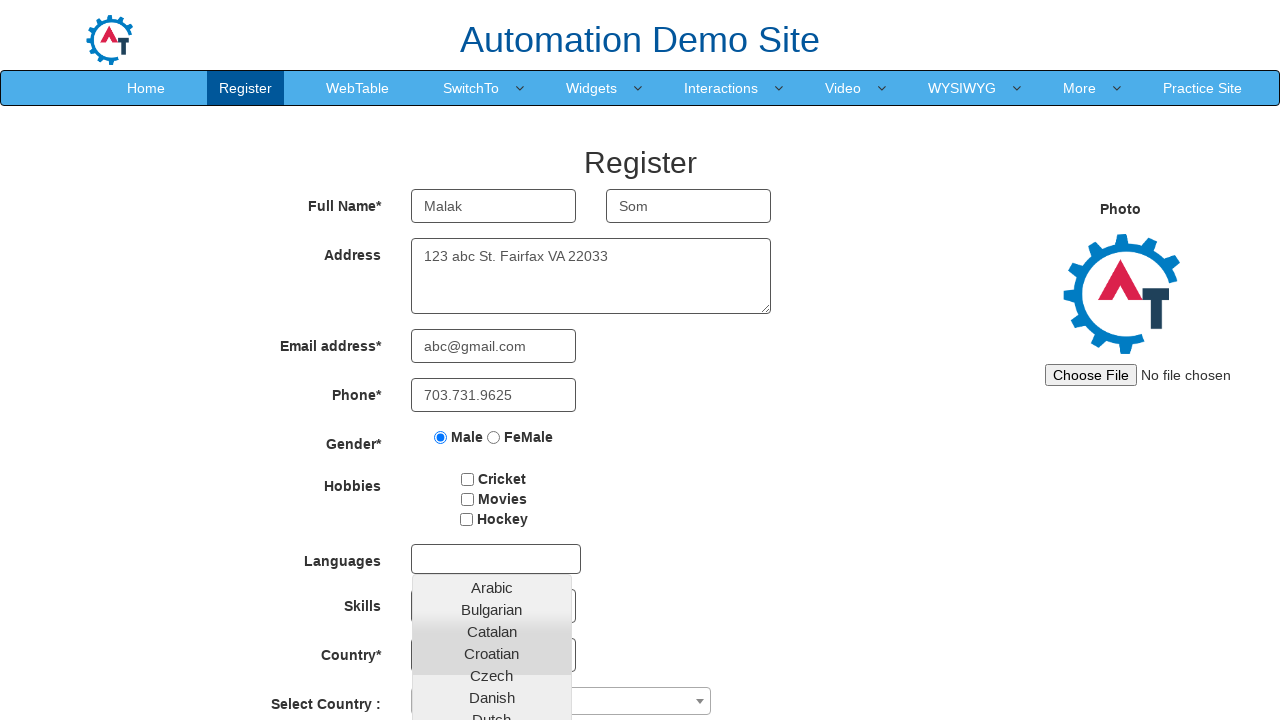

Selected language preference from dropdown at (492, 458) on xpath=//label[text()='Languages']/following-sibling::div//div[2]/ul/li[8]
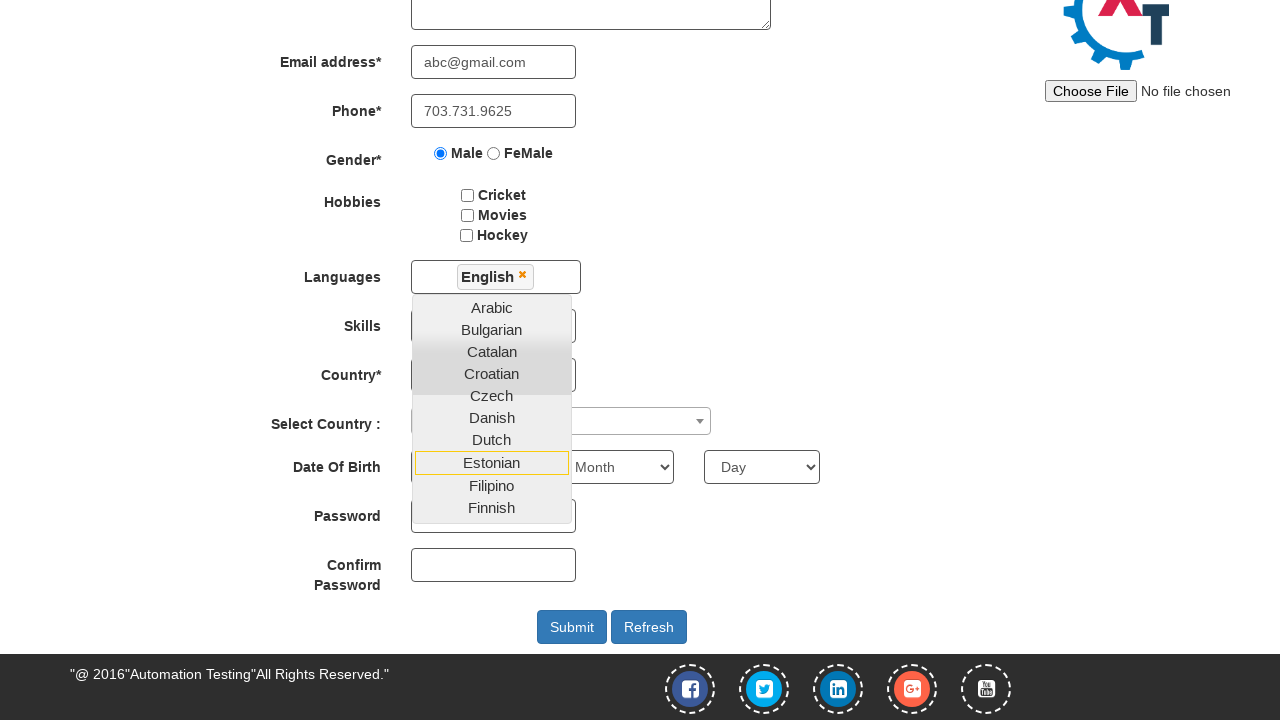

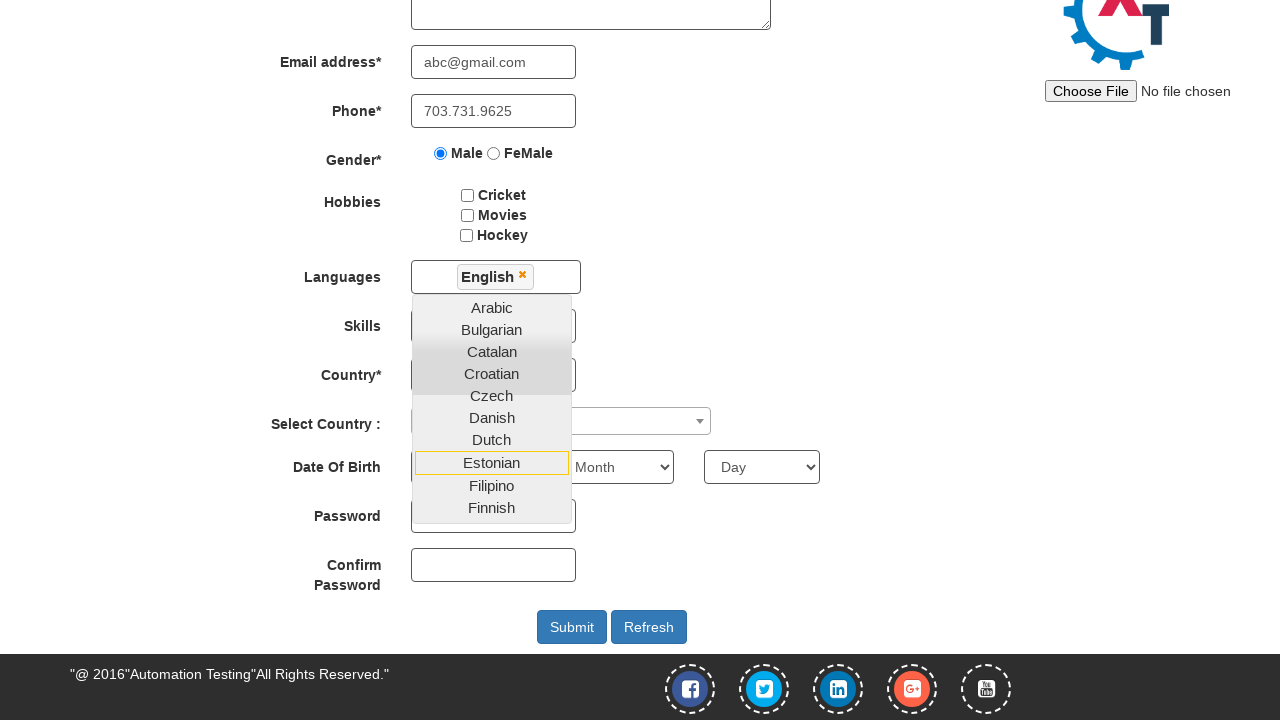